Tests dependent dropdown selection on Ecuador's postal code website by selecting a province from the first dropdown and then selecting a canton from the second dependent dropdown.

Starting URL: https://www.codigopostal.gob.ec/

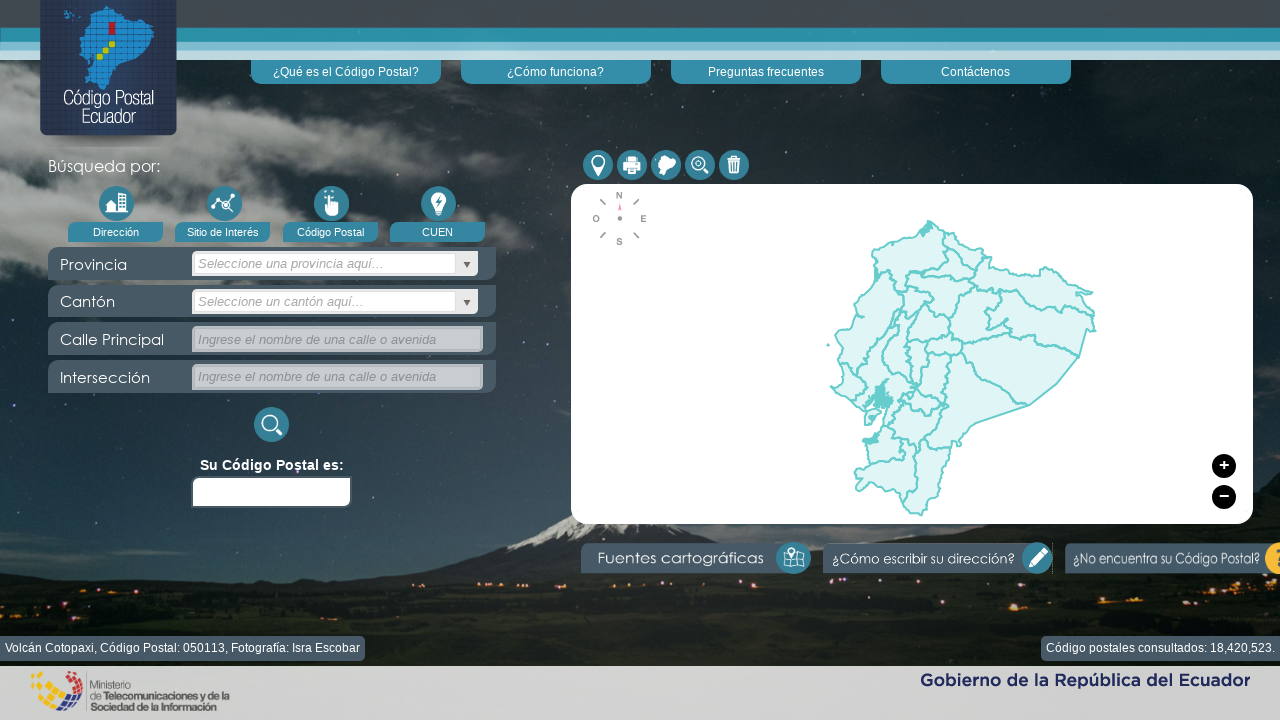

Clicked on the province dropdown to open the list at (467, 265) on xpath=/html/body/div[1]/section/div[4]/article[1]/div[1]/div[1]/div/p[1]/span/sp
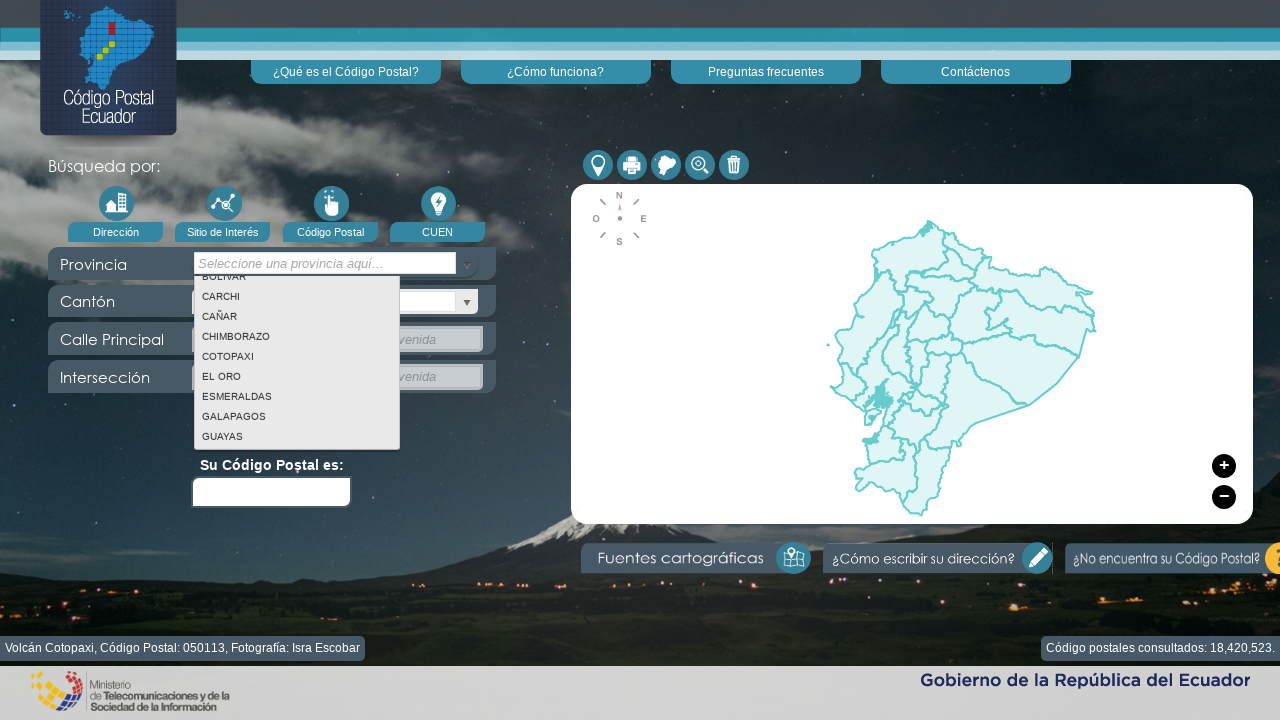

Waited for province dropdown options to load
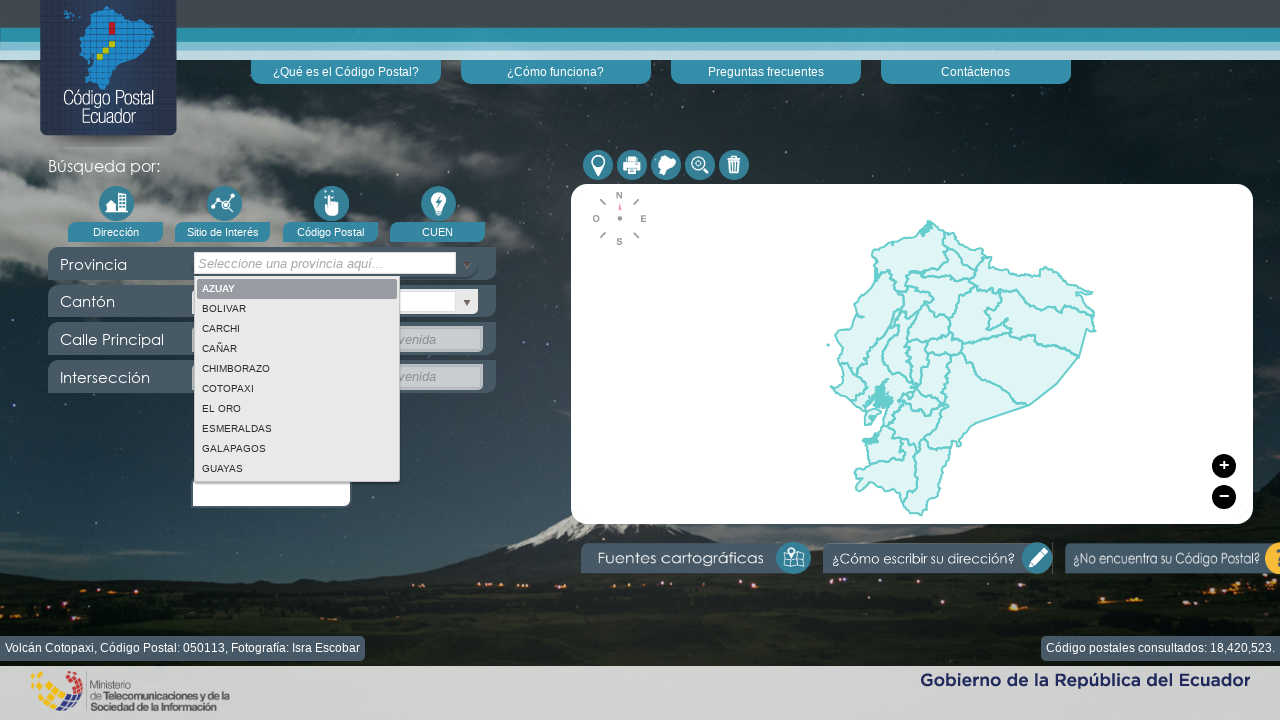

Selected province option 19 from dropdown at (297, 379) on xpath=/html/body/div[5]/div/ul/li[19]
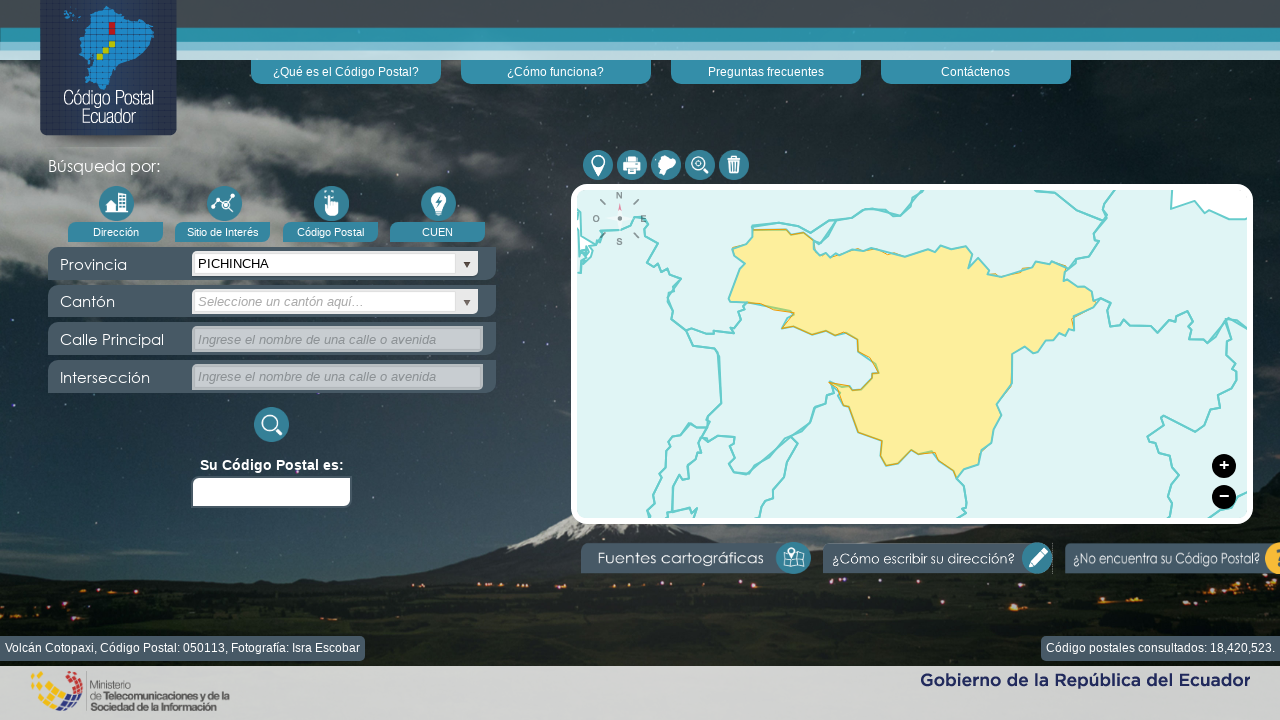

Waited 2 seconds for dependent canton dropdown to populate
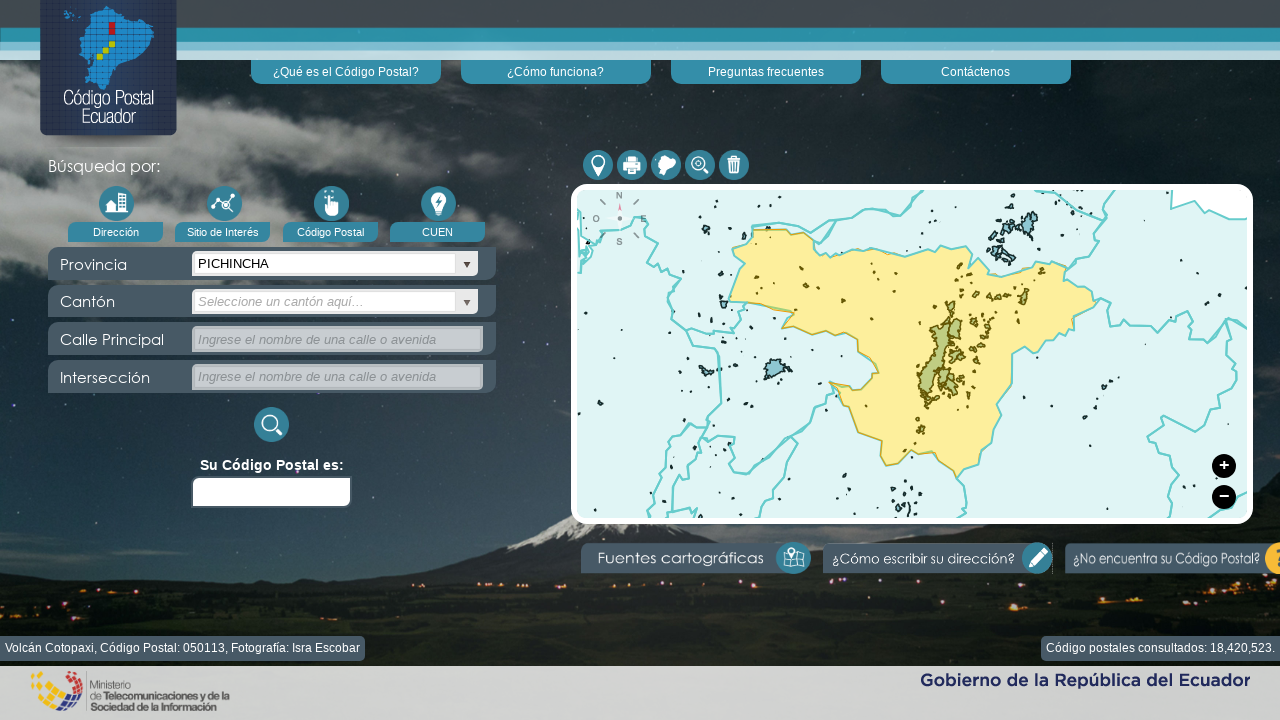

Clicked on the canton dropdown to open the list at (467, 303) on xpath=/html/body/div[1]/section/div[4]/article[1]/div[1]/div[1]/div/p[2]/span/sp
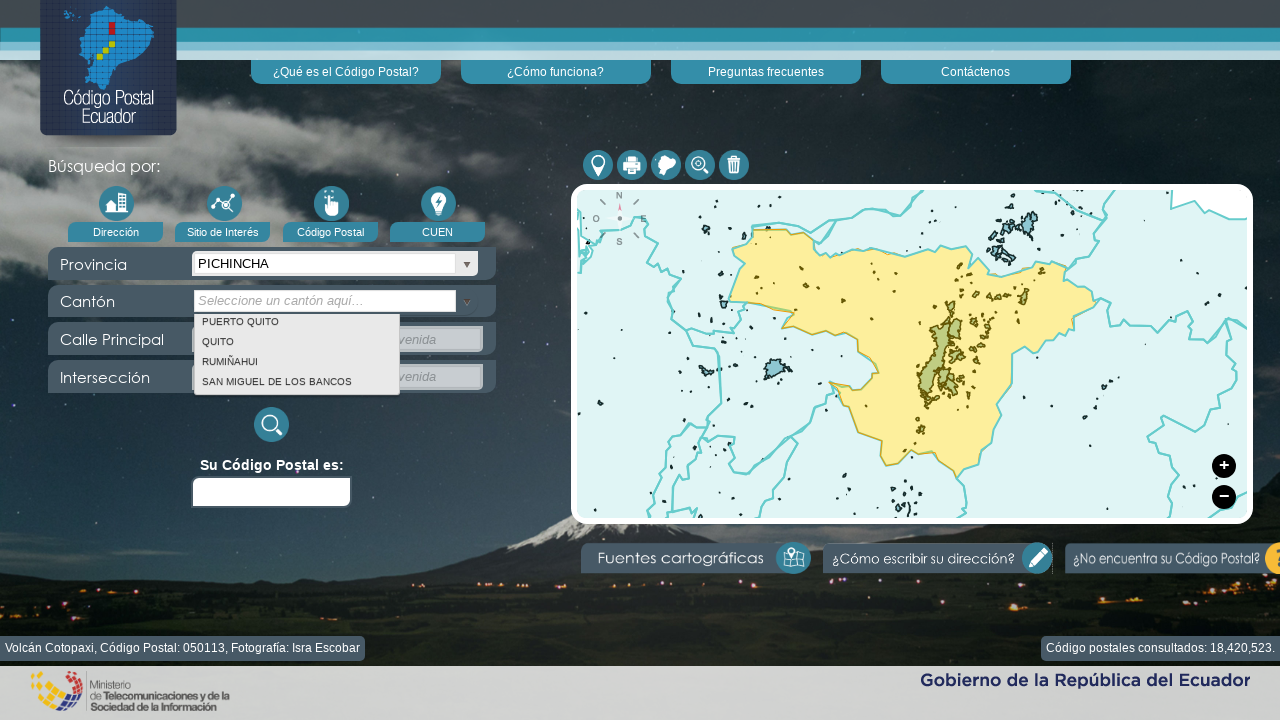

Waited for canton dropdown options to load
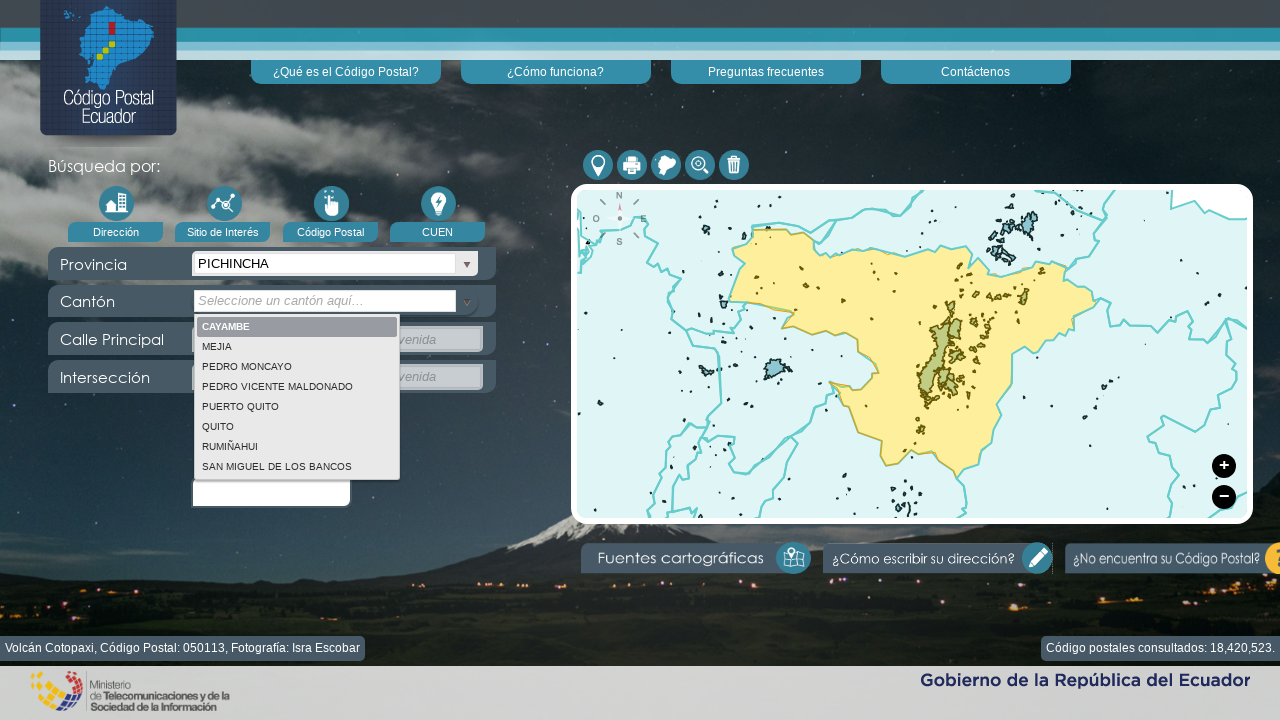

Selected canton option 6 from dropdown at (297, 427) on xpath=/html/body/div[13]/div/ul/li[6]
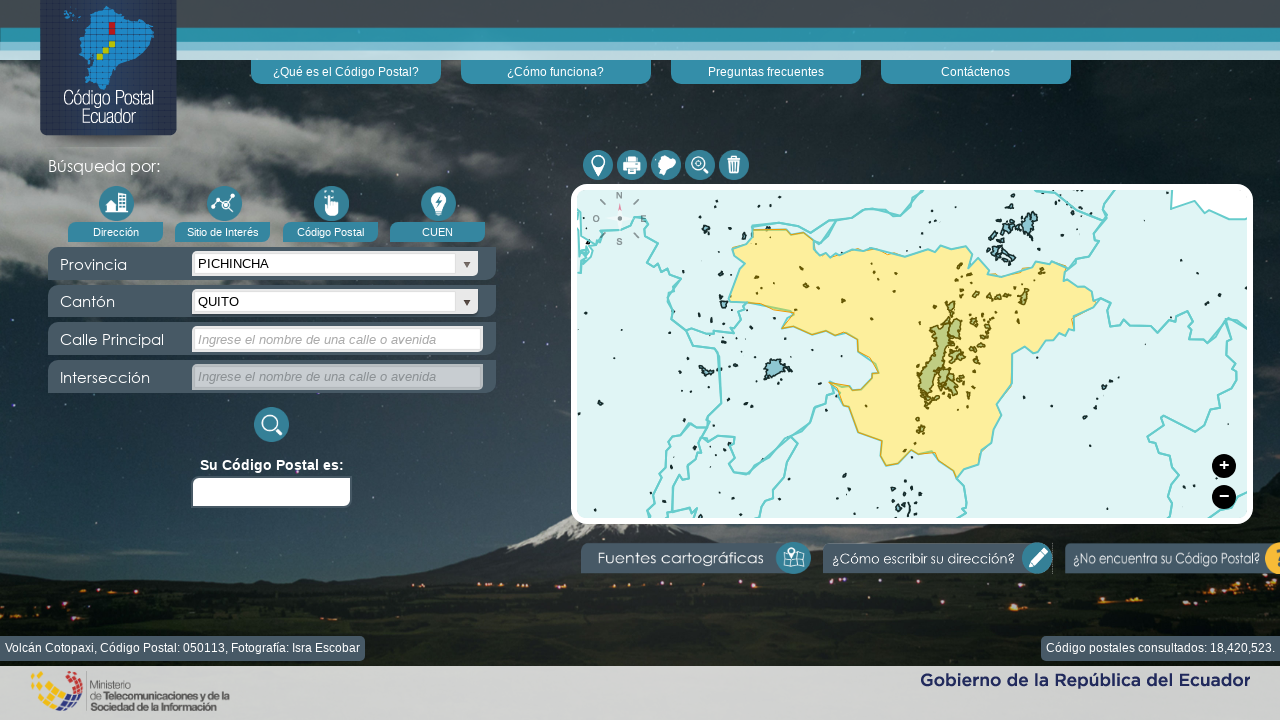

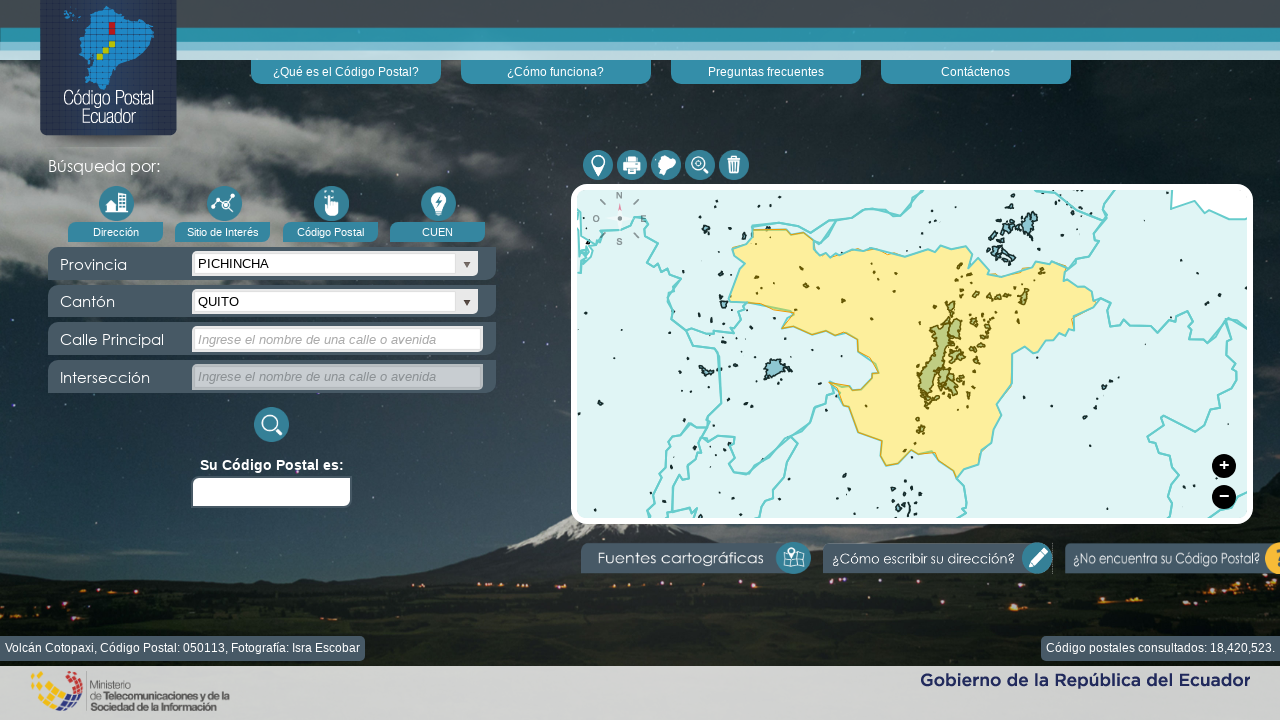